Tests filtering to display only active (incomplete) todo items

Starting URL: https://demo.playwright.dev/todomvc

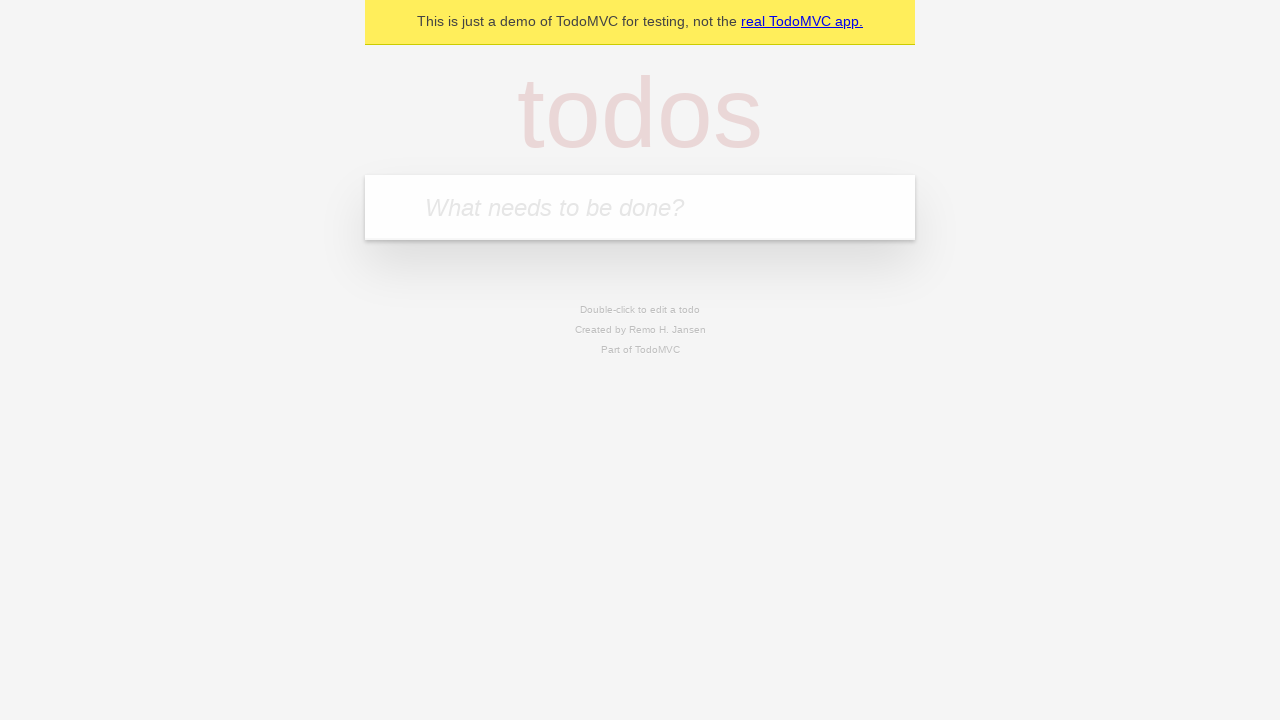

Filled todo input with 'buy some cheese' on internal:attr=[placeholder="What needs to be done?"i]
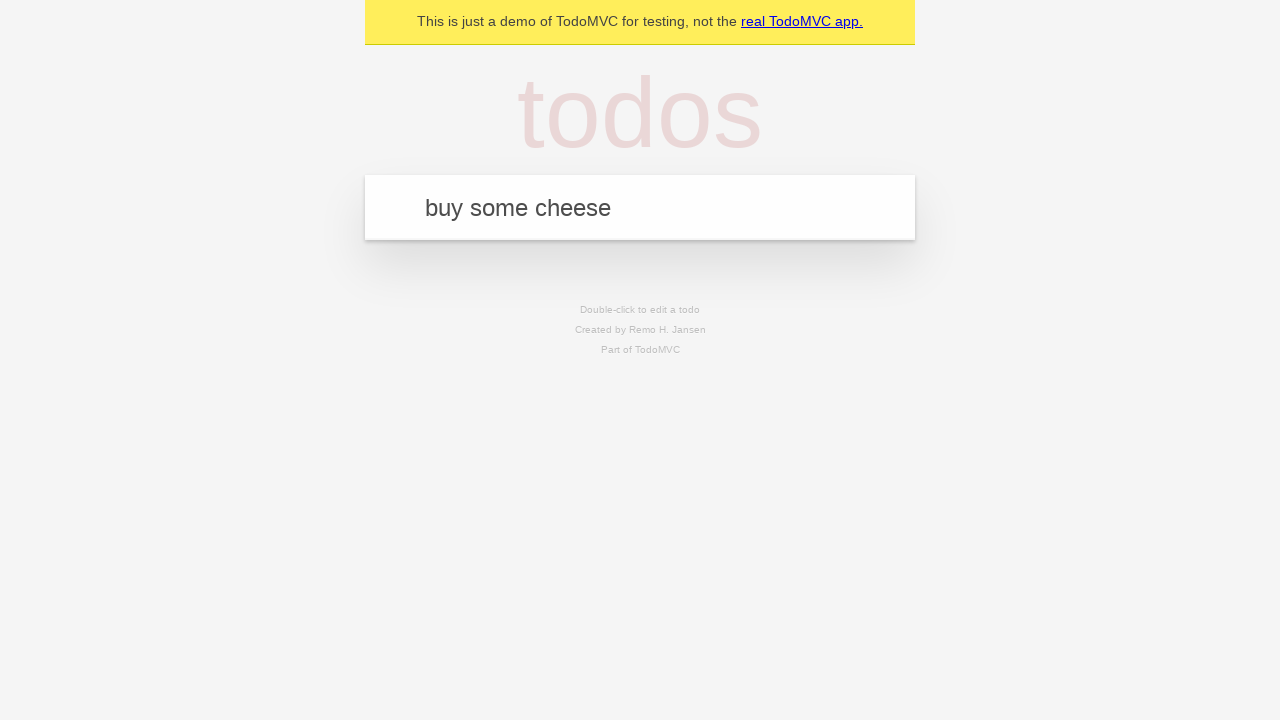

Pressed Enter to add first todo on internal:attr=[placeholder="What needs to be done?"i]
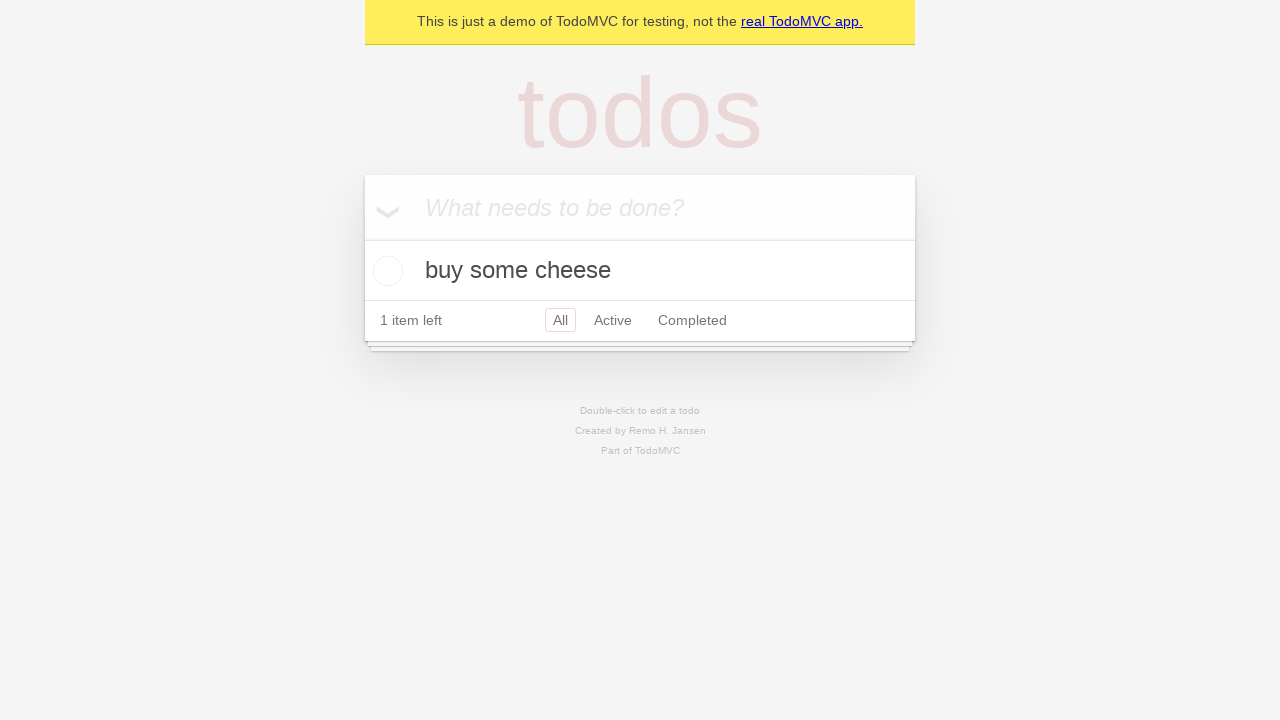

Filled todo input with 'feed the cat' on internal:attr=[placeholder="What needs to be done?"i]
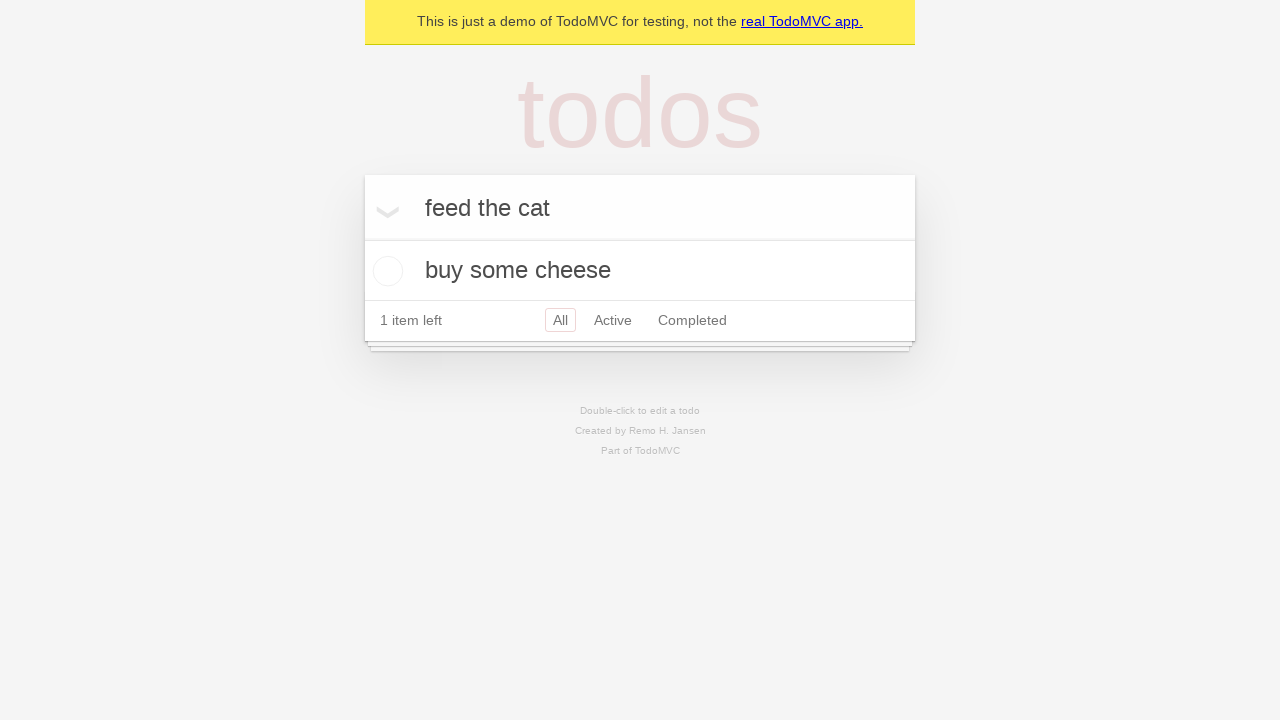

Pressed Enter to add second todo on internal:attr=[placeholder="What needs to be done?"i]
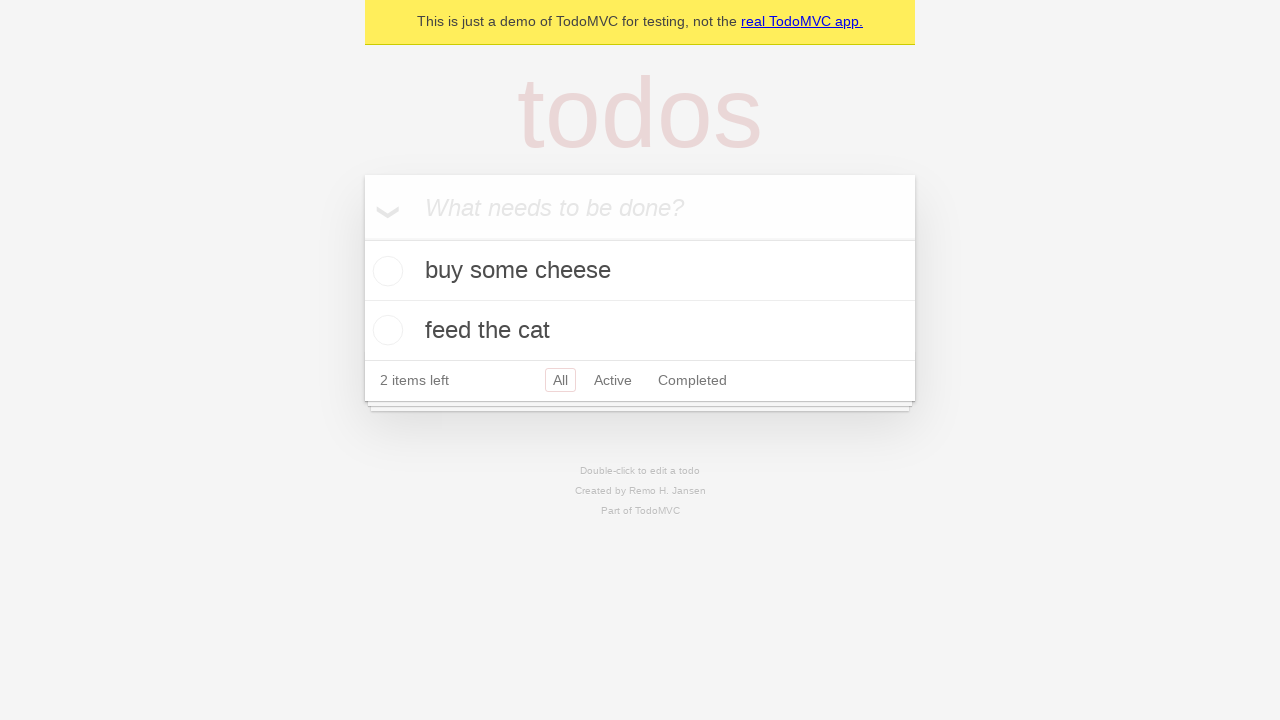

Filled todo input with 'book a doctors appointment' on internal:attr=[placeholder="What needs to be done?"i]
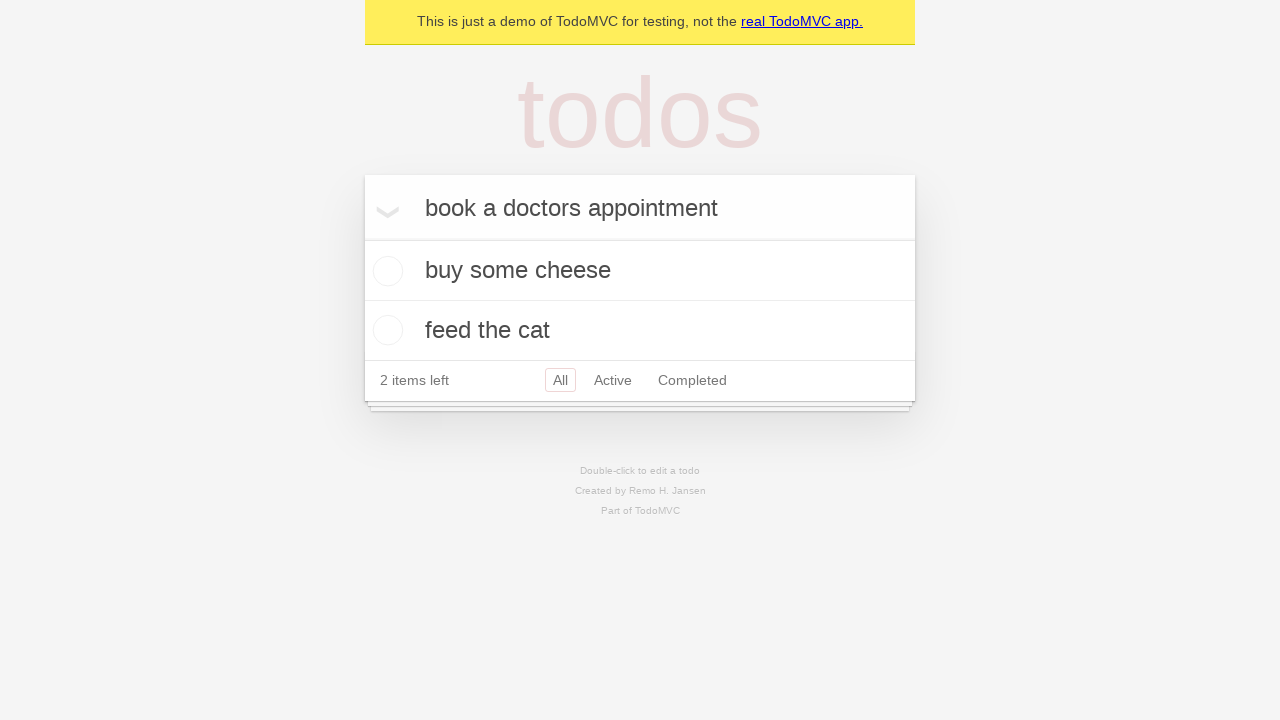

Pressed Enter to add third todo on internal:attr=[placeholder="What needs to be done?"i]
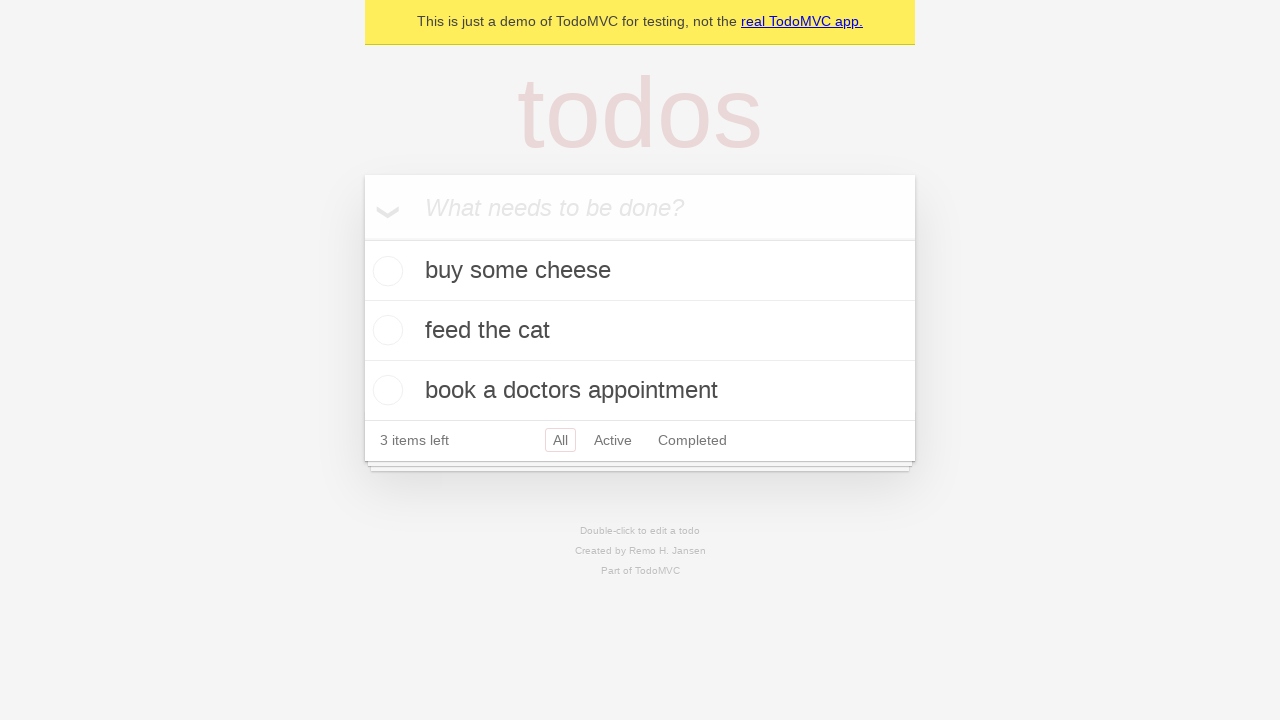

Checked the second todo item as complete at (385, 330) on internal:testid=[data-testid="todo-item"s] >> nth=1 >> internal:role=checkbox
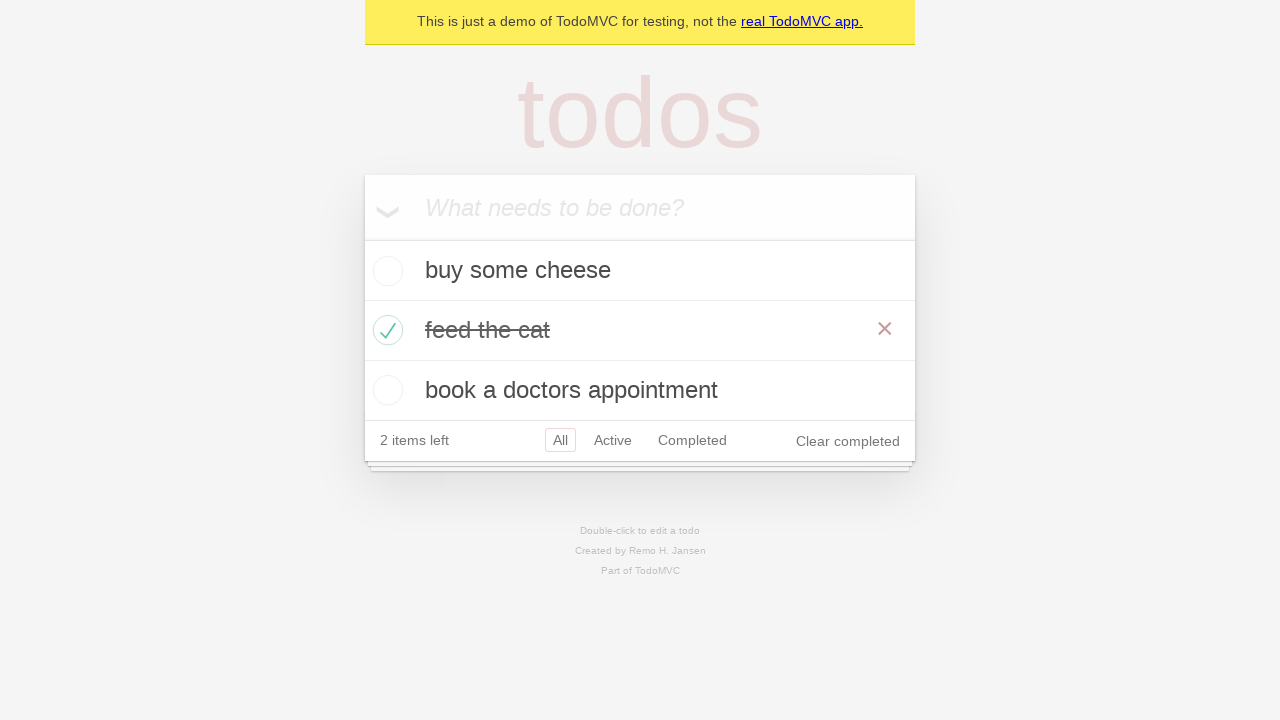

Clicked Active filter to display only incomplete items at (613, 440) on internal:role=link[name="Active"i]
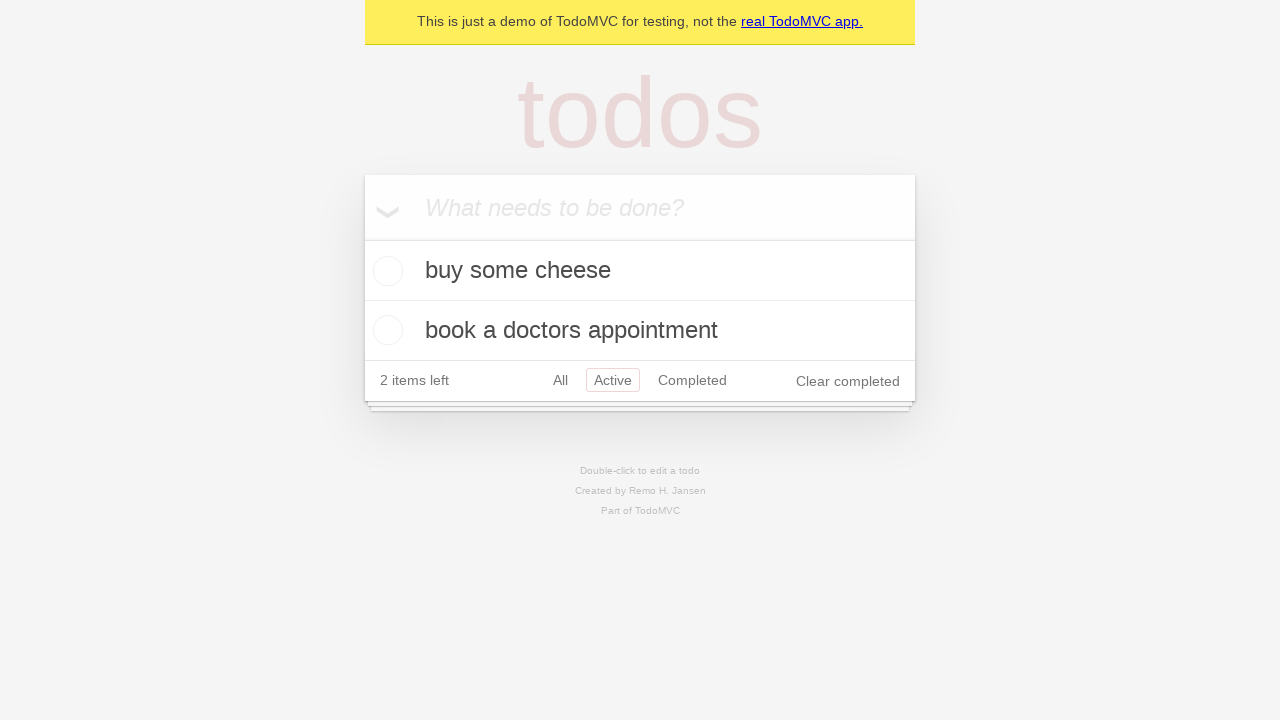

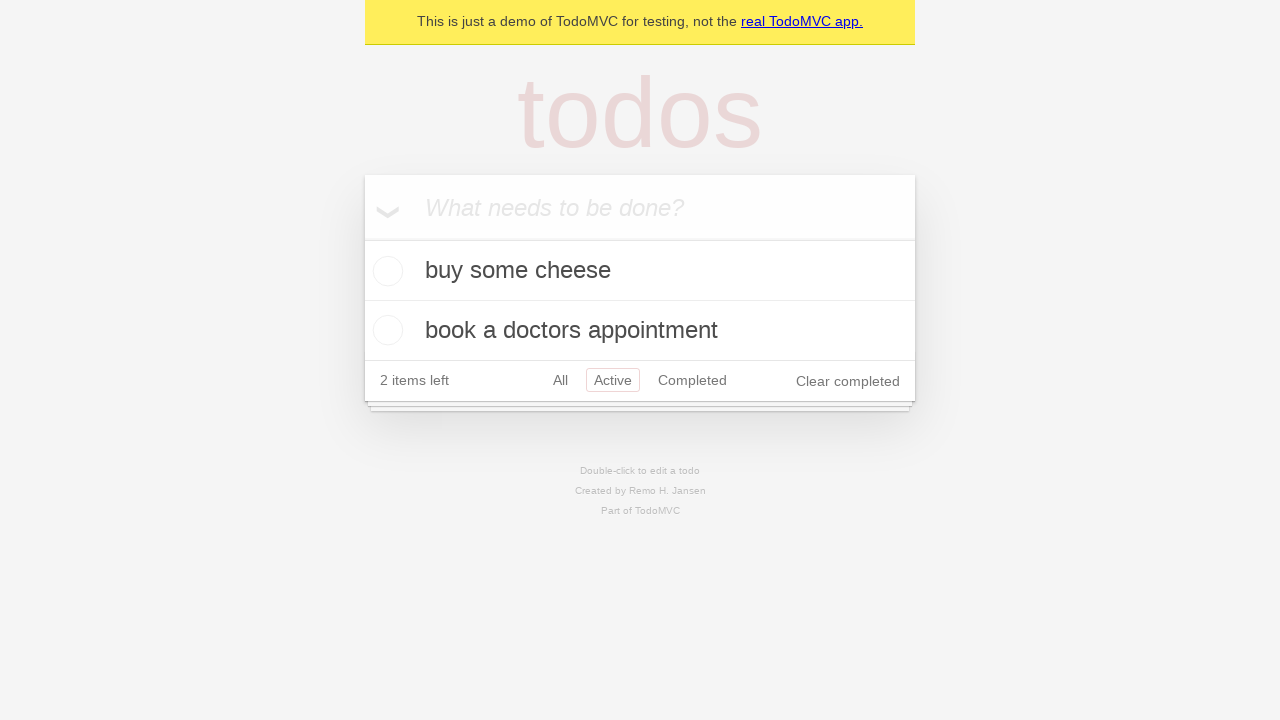